Tests navigation to the Monitors category and verifies that monitor products are displayed

Starting URL: https://www.demoblaze.com/

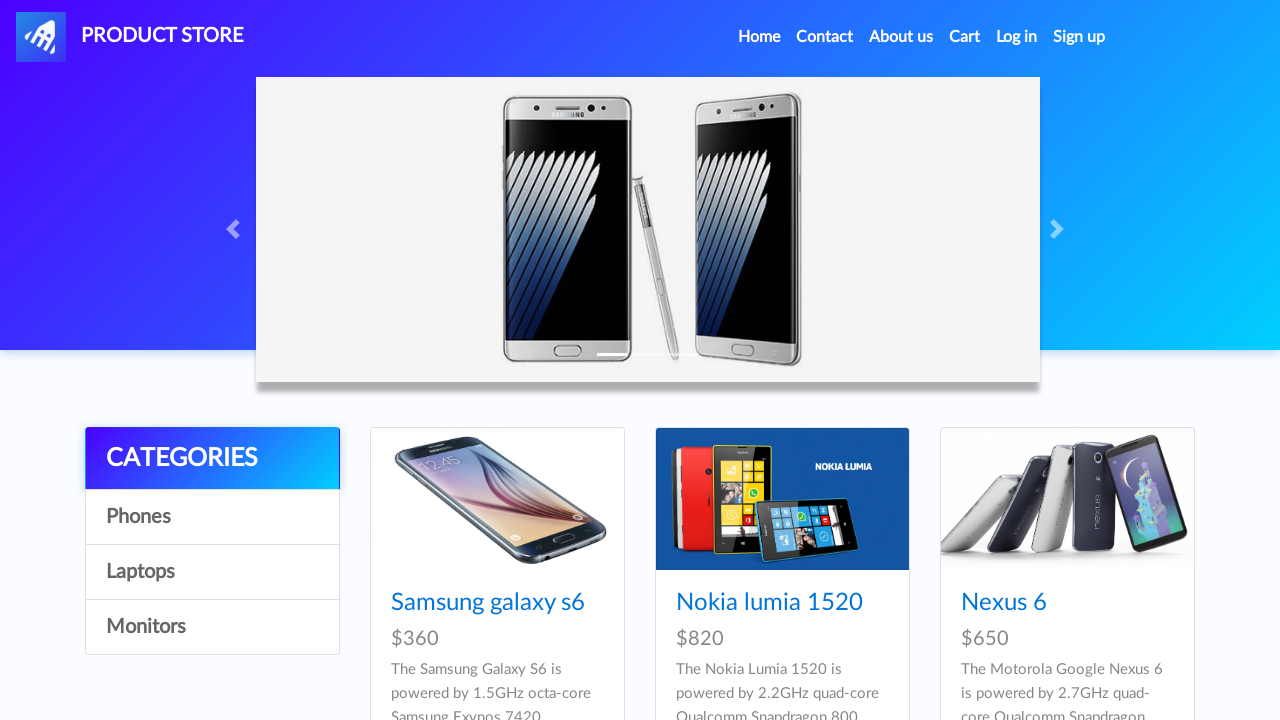

Clicked on Monitors category link at (212, 627) on internal:role=link[name="Monitors"i]
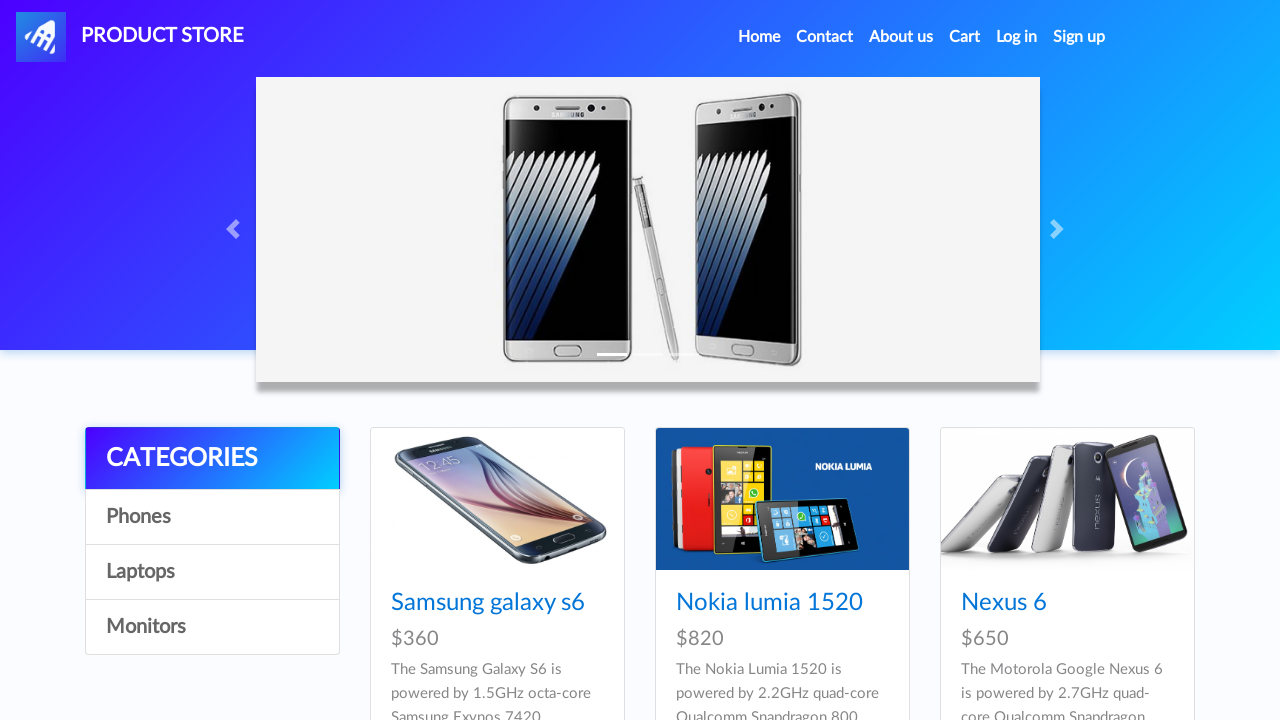

Waited for ASUS Full HD monitor product to be visible
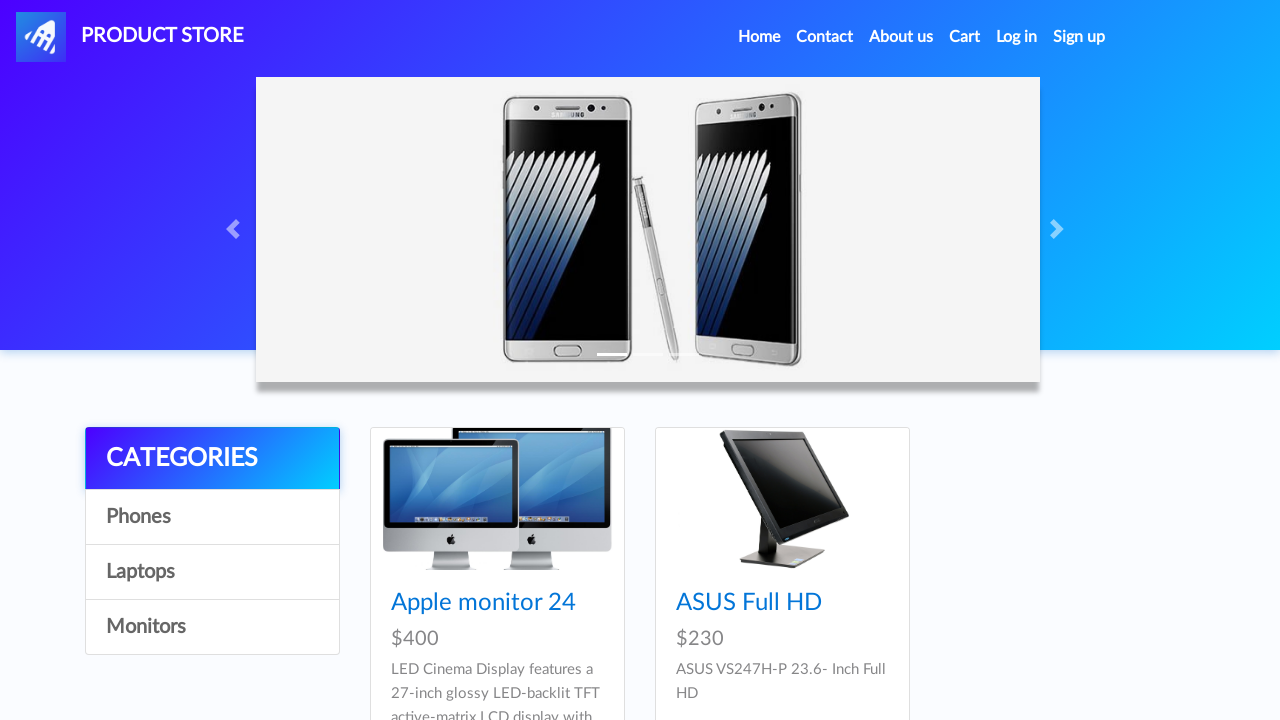

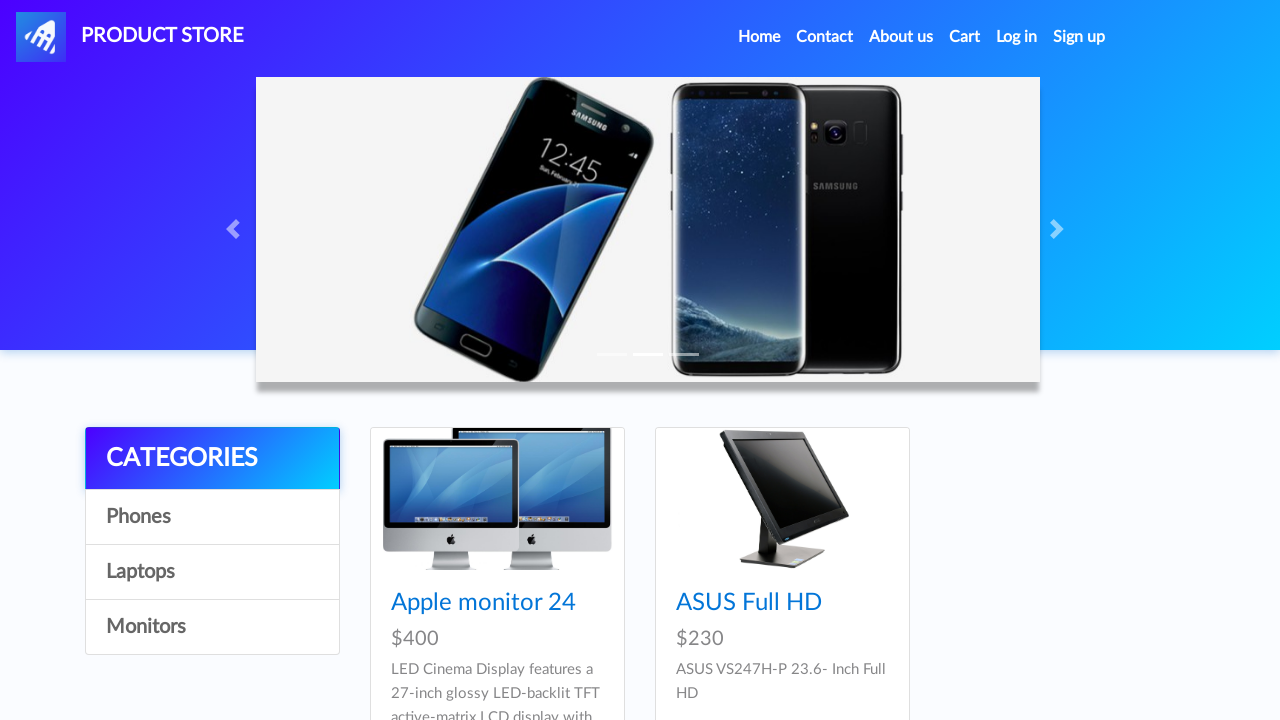